Tests JavaScript prompt alert functionality by clicking a button that triggers a prompt, entering text into the prompt, and accepting it.

Starting URL: https://demoqa.com/alerts

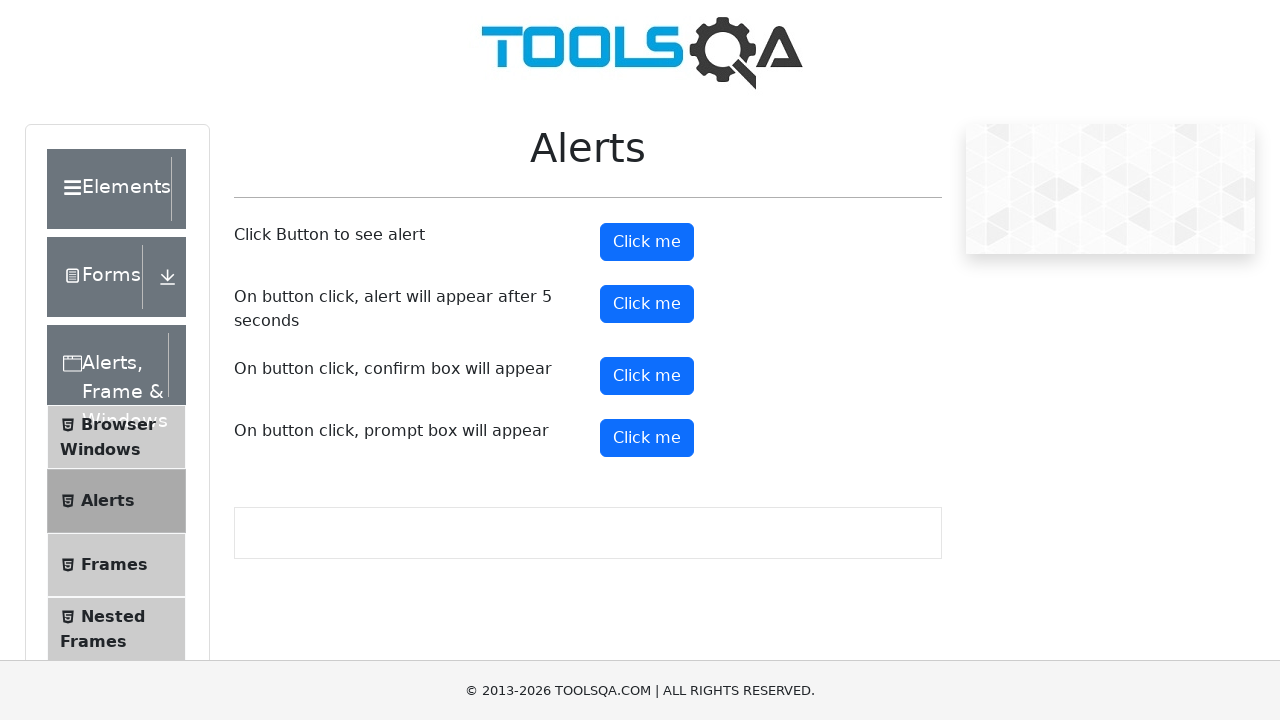

Set up dialog handler to accept prompt with text 'accept'
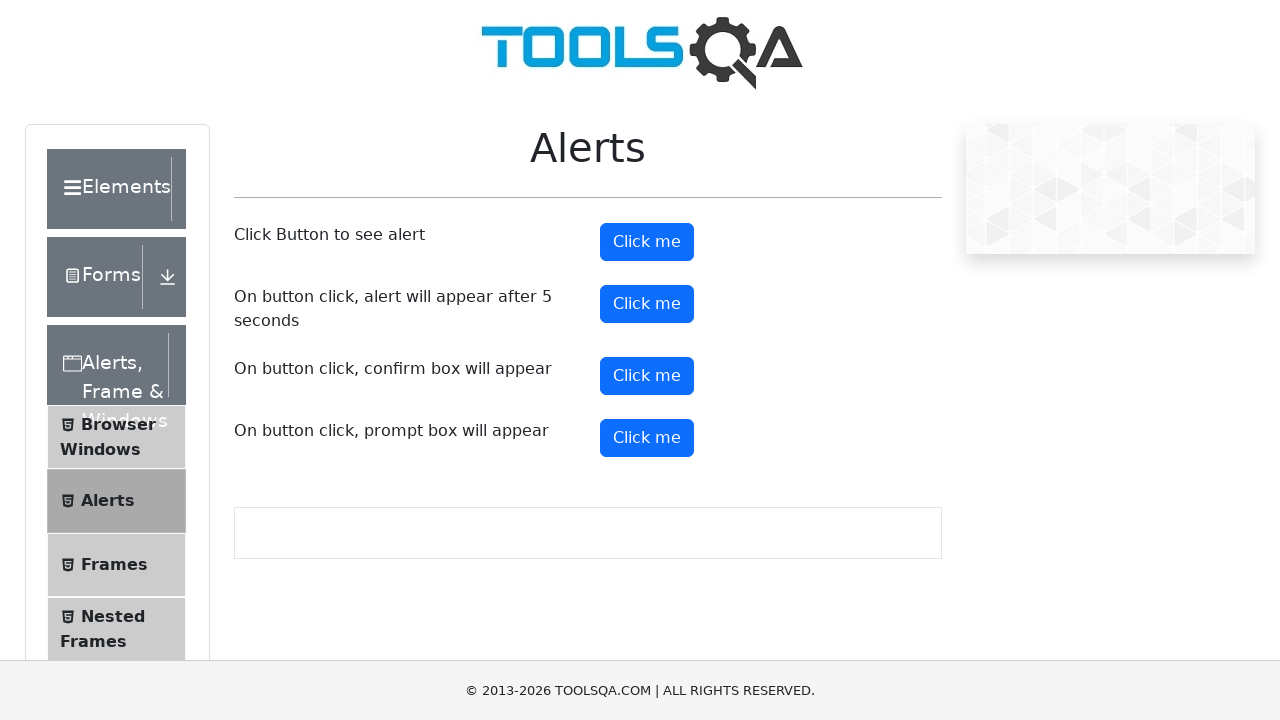

Clicked prompt button to trigger JavaScript prompt alert at (647, 438) on #promtButton
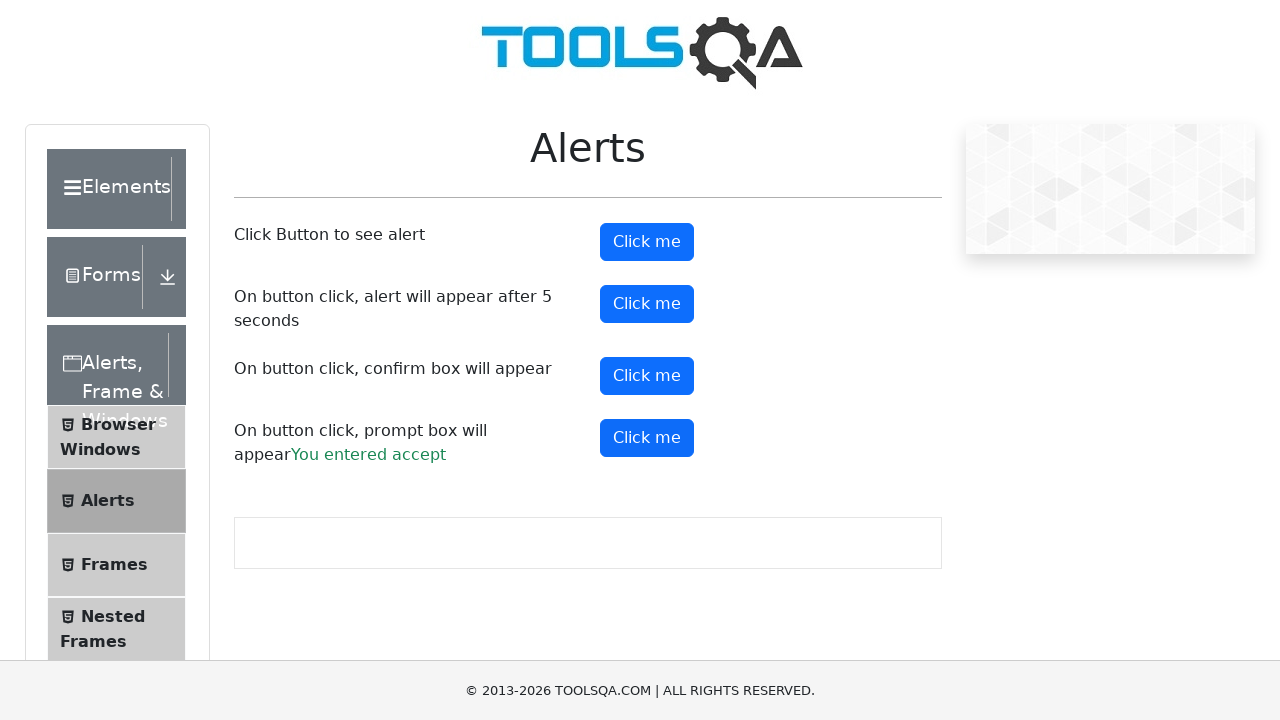

Prompt result displayed, confirming alert was accepted
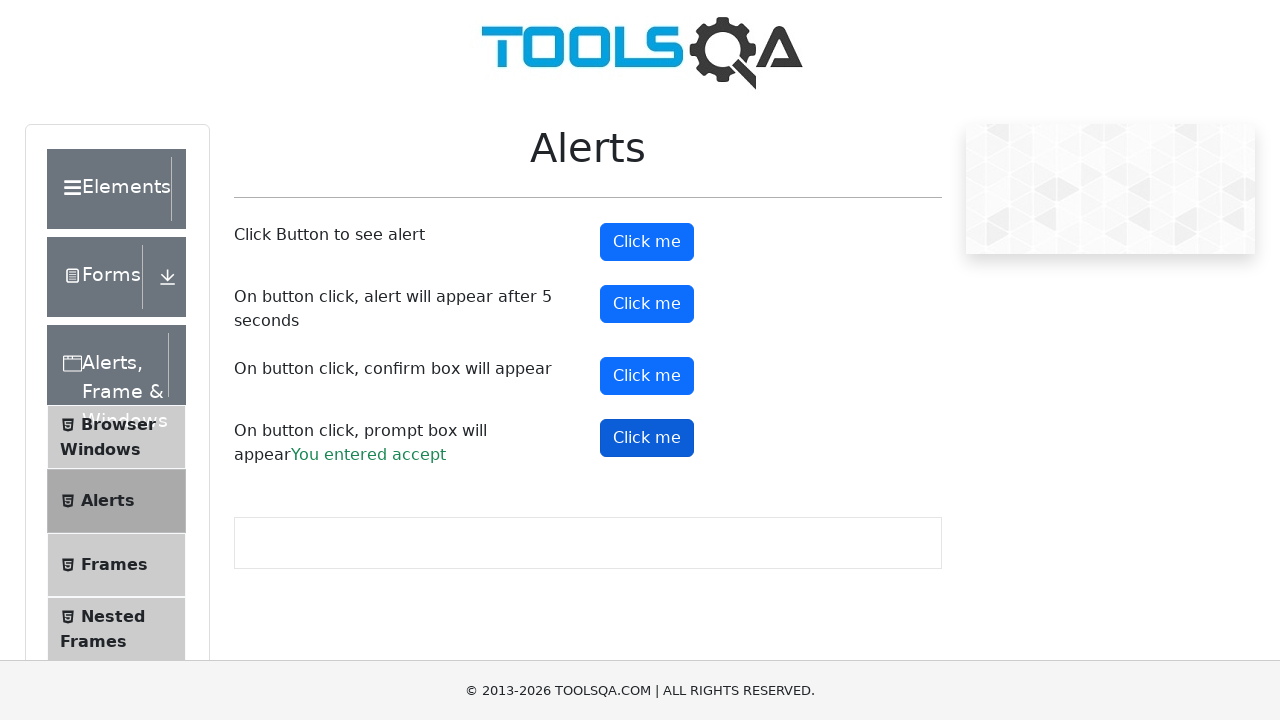

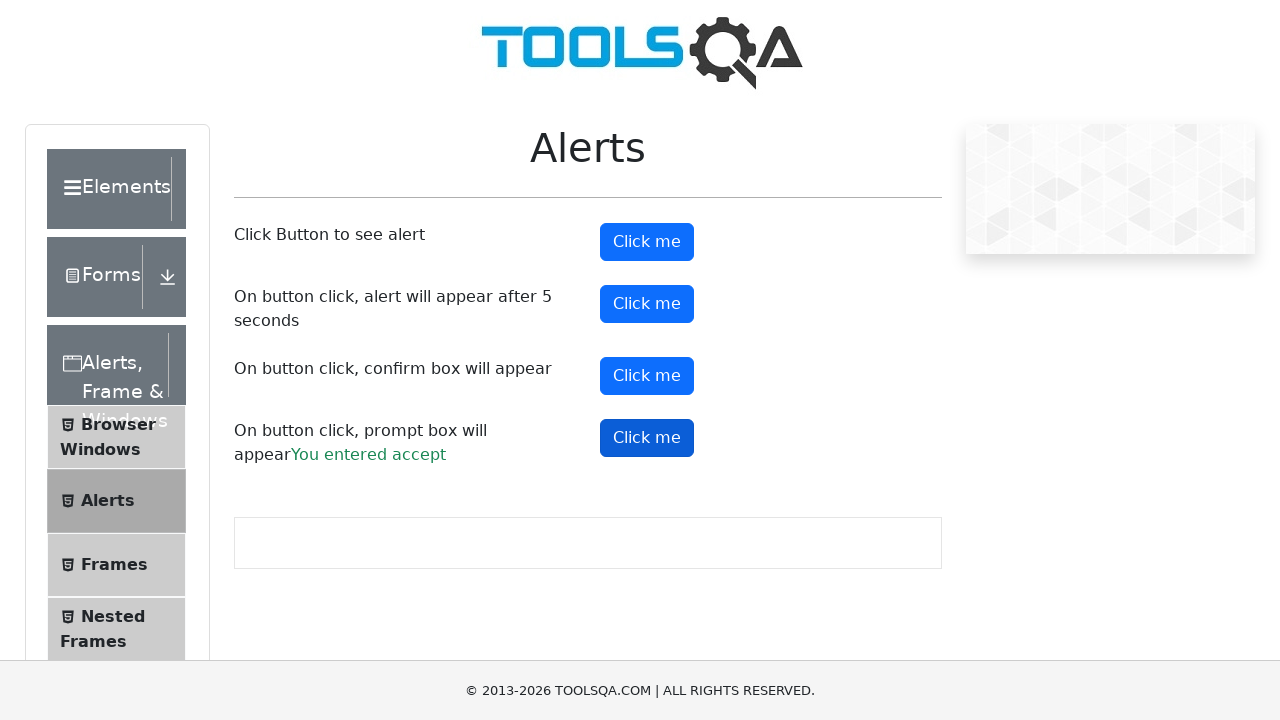